Navigates to the OrangeHRM demo site and verifies that buttons are present on the page

Starting URL: https://opensource-demo.orangehrmlive.com/

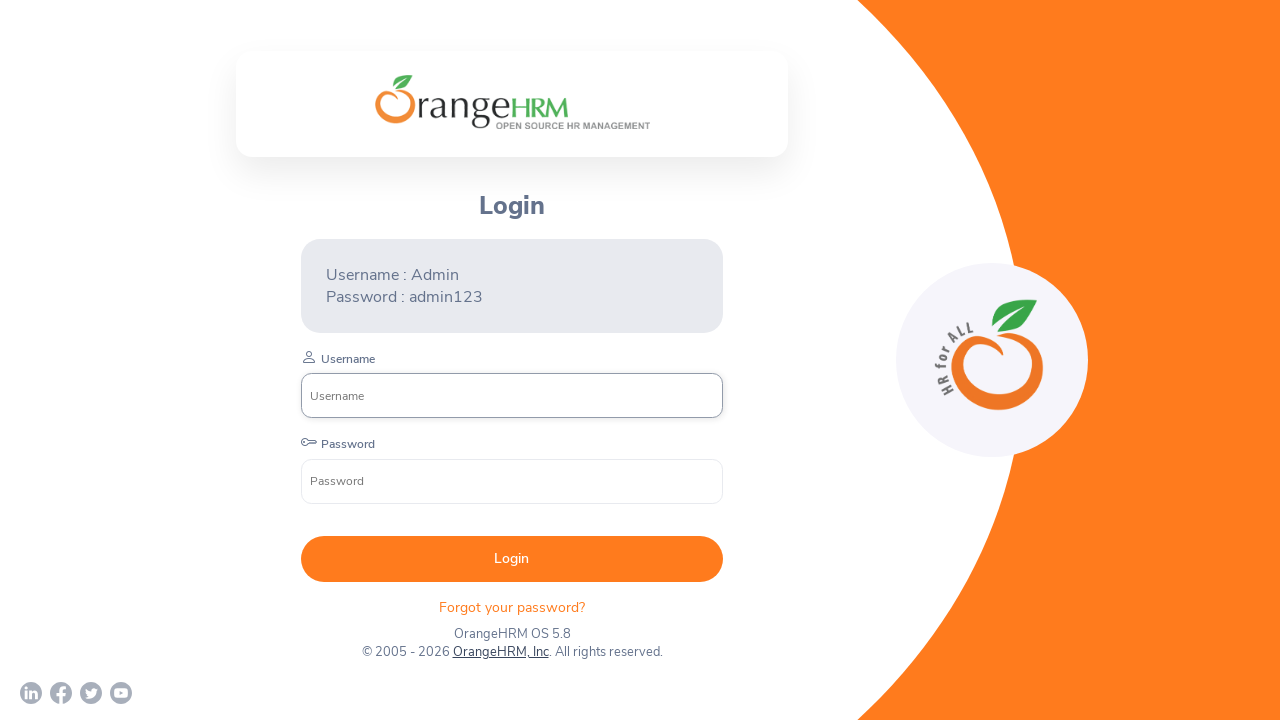

Navigated to OrangeHRM demo site
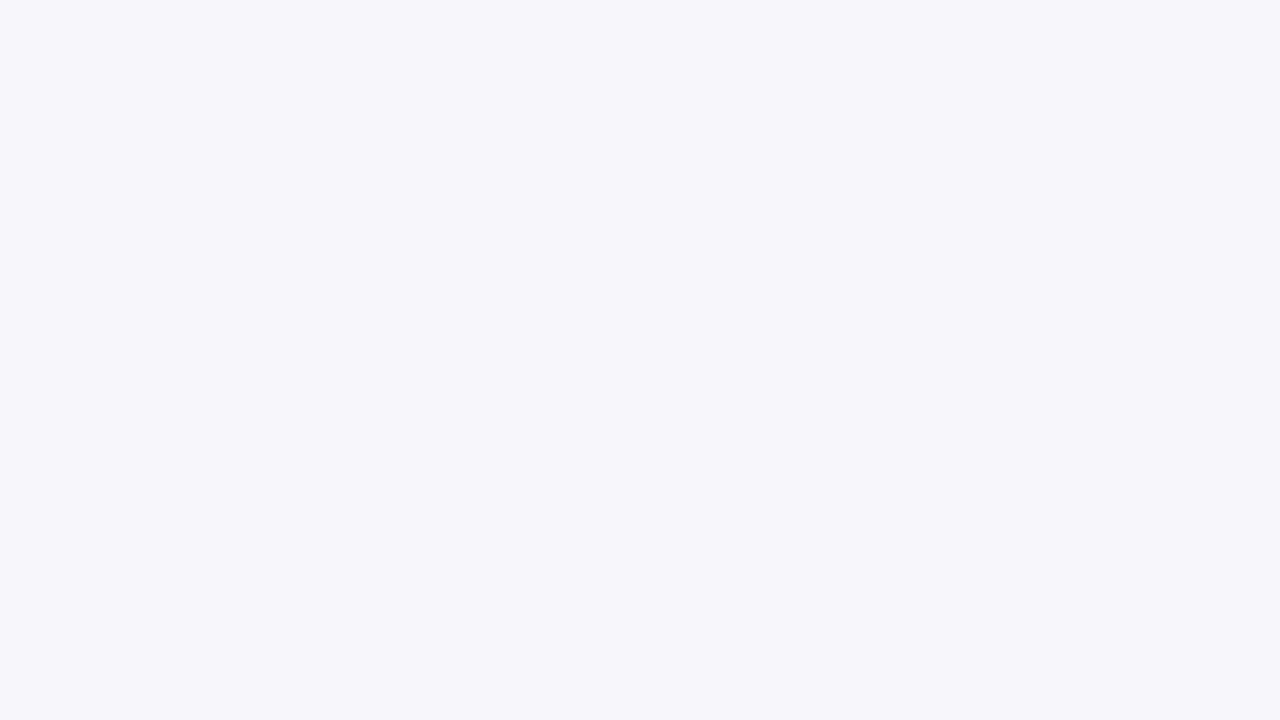

Wait for button elements to be present on the page
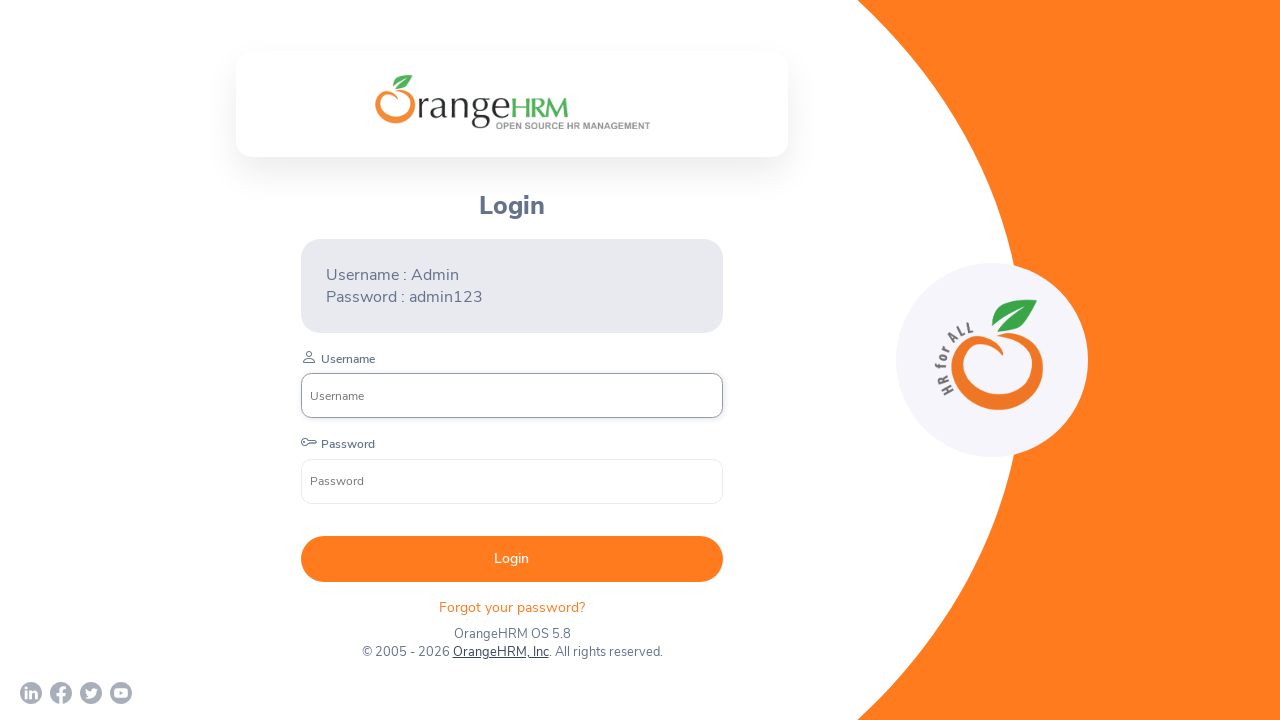

Located all button elements on the page
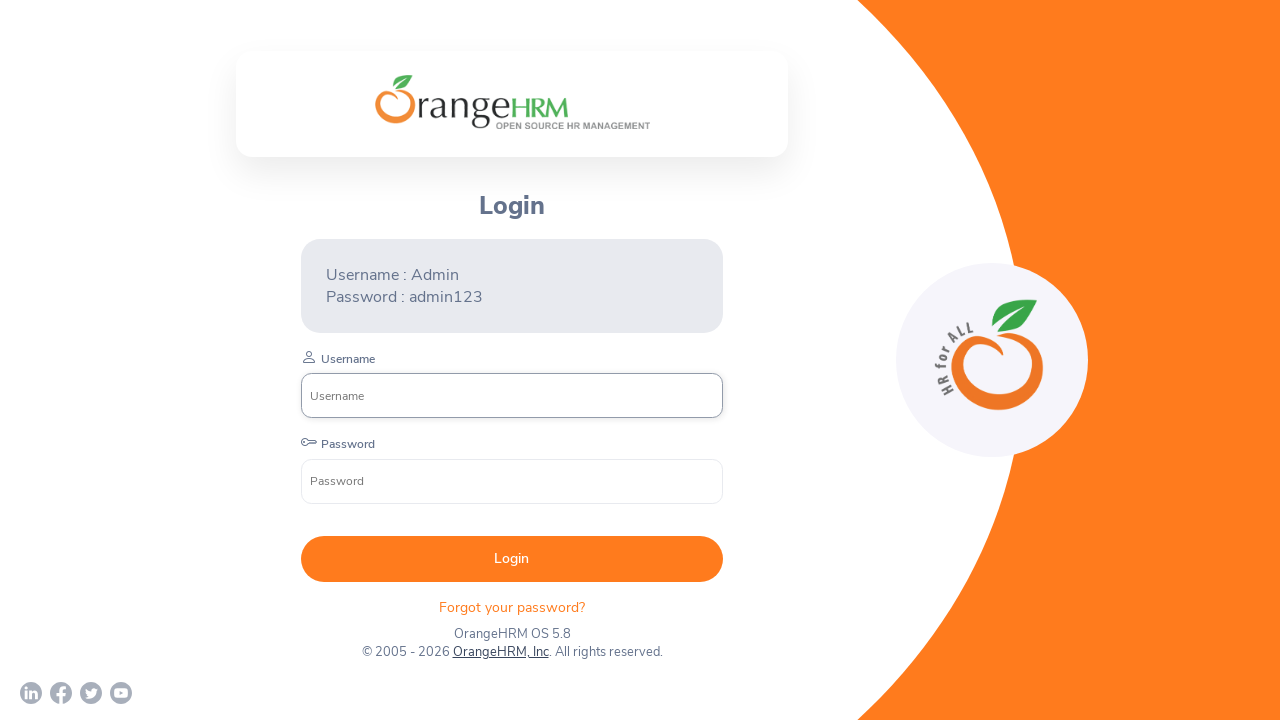

Verified that buttons are present on the page
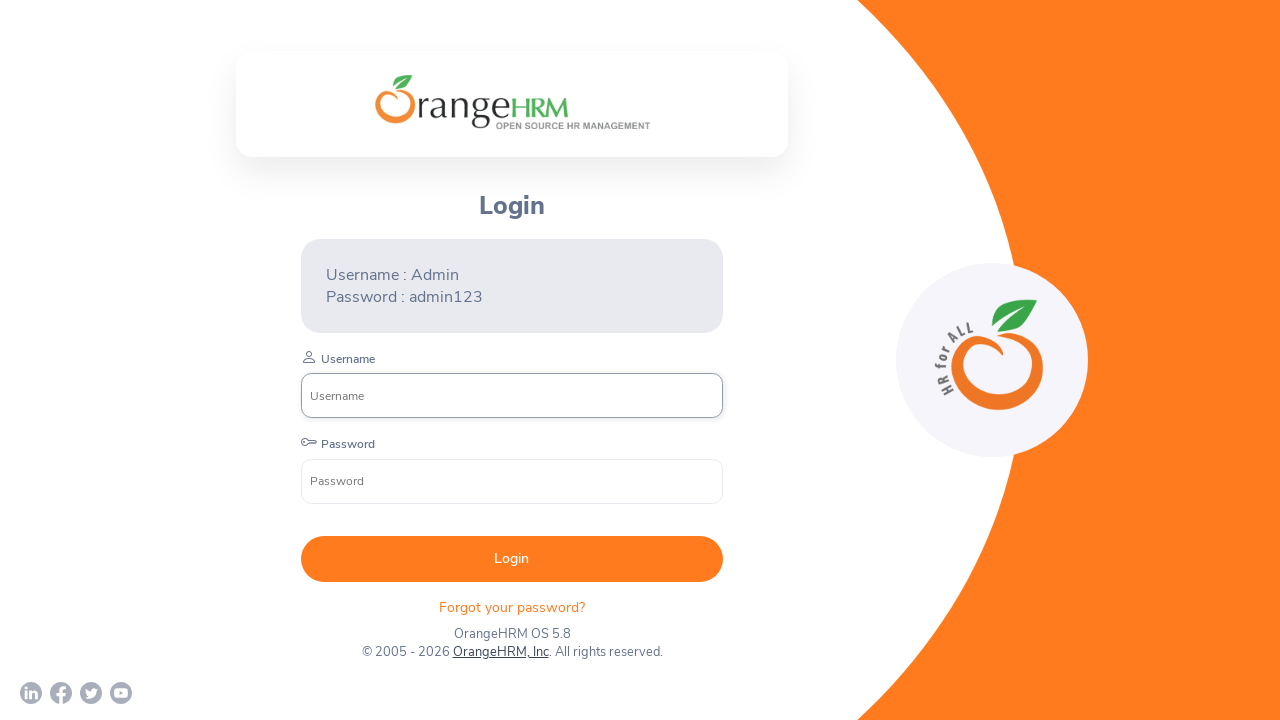

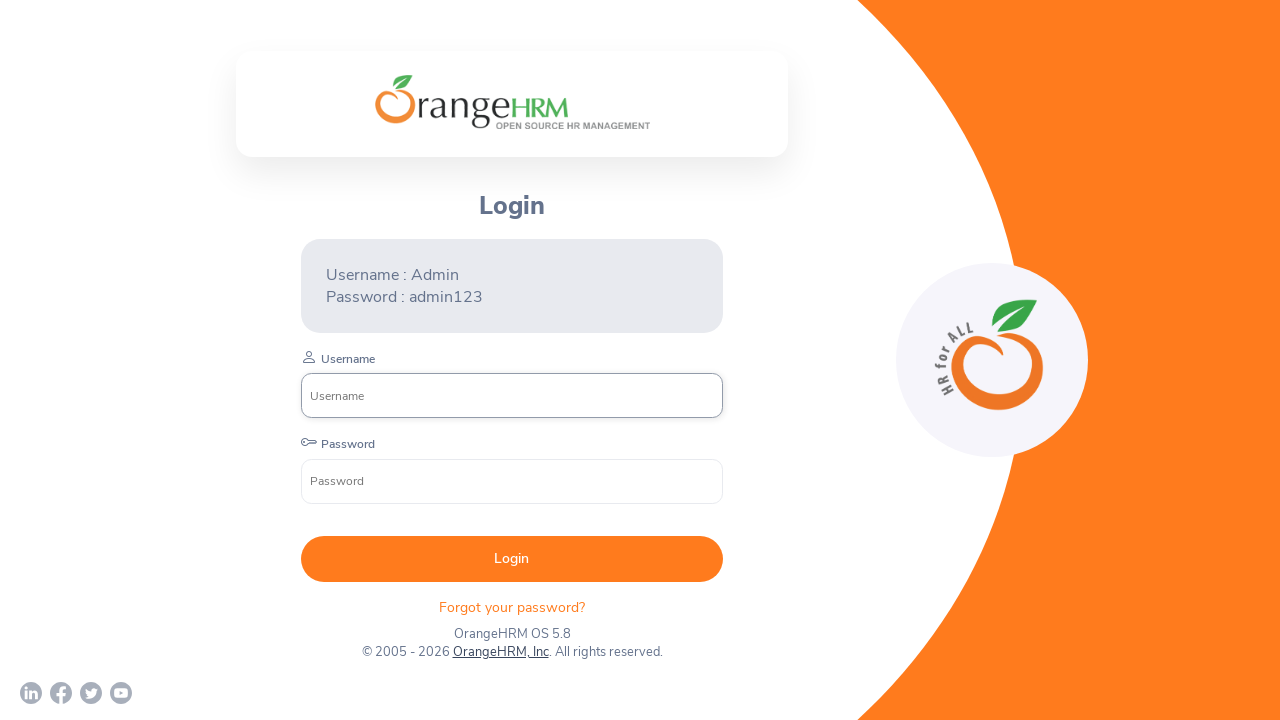